Tests dropdown selection functionality on American Airlines website by selecting number of adults and children for flight booking

Starting URL: https://www.americanairlines.in/

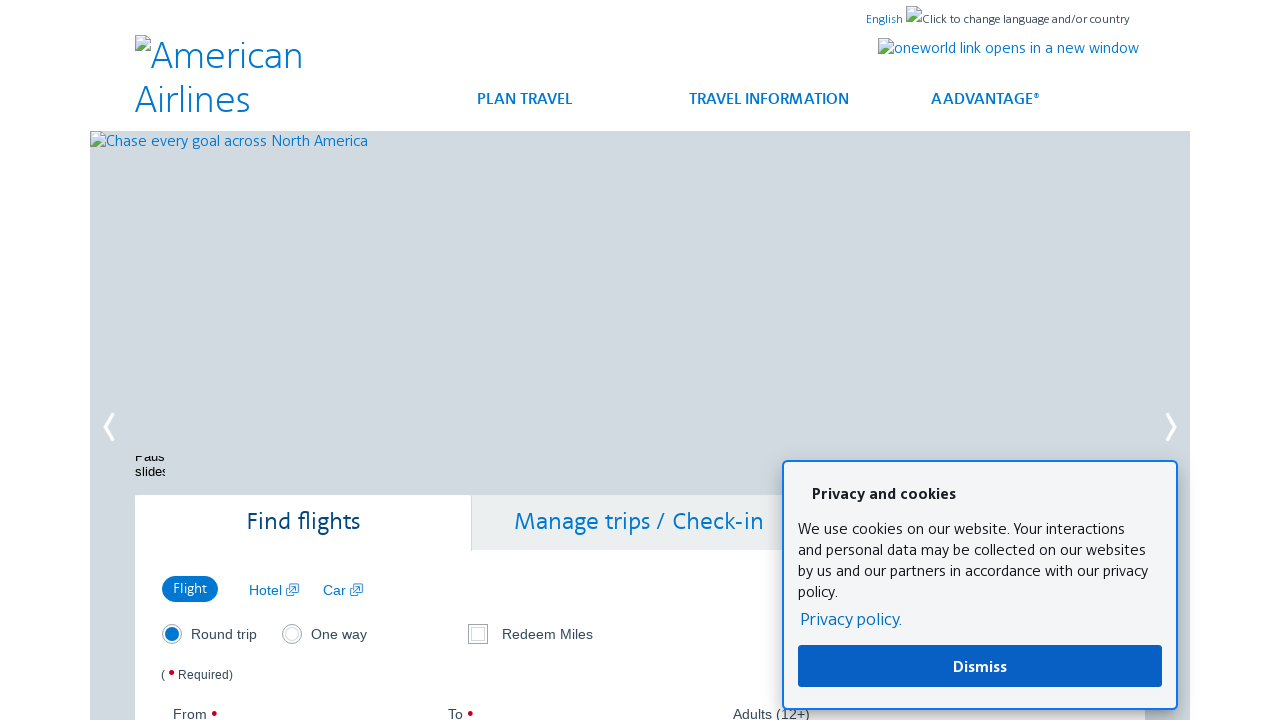

Clicked on adults dropdown at (804, 360) on select[name='adults']
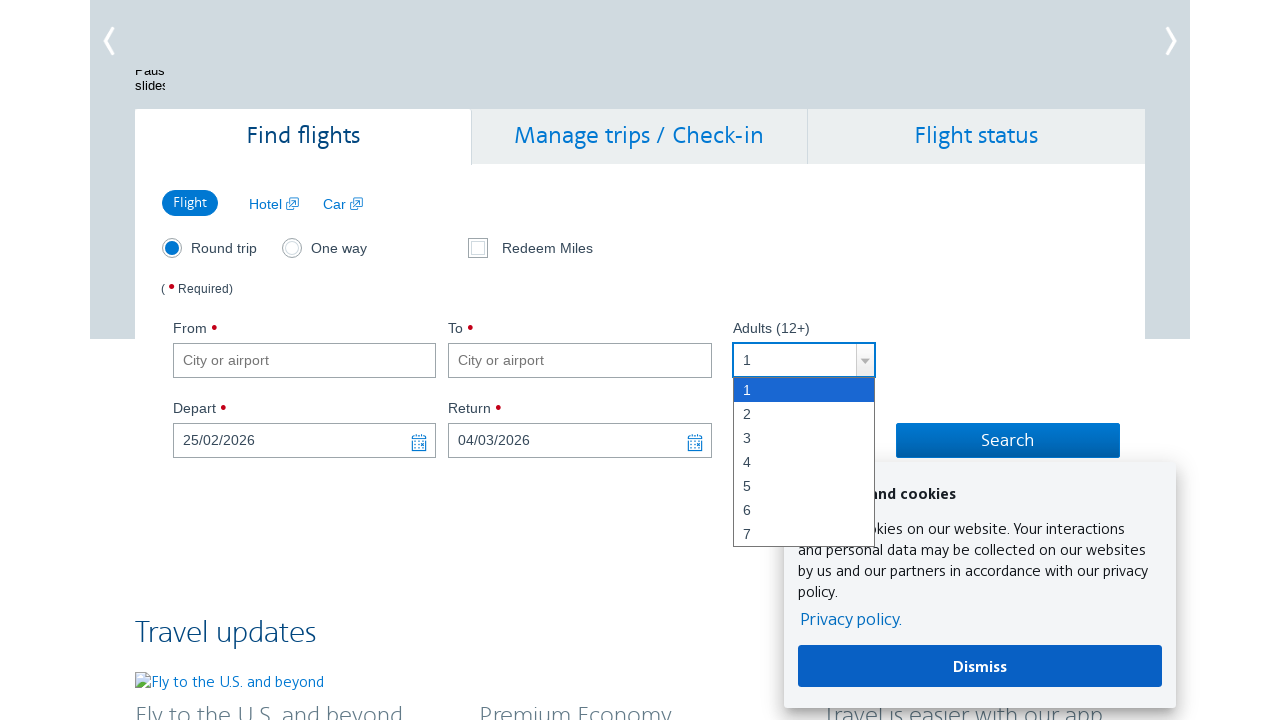

Selected 4 adults from dropdown on select[name='adults']
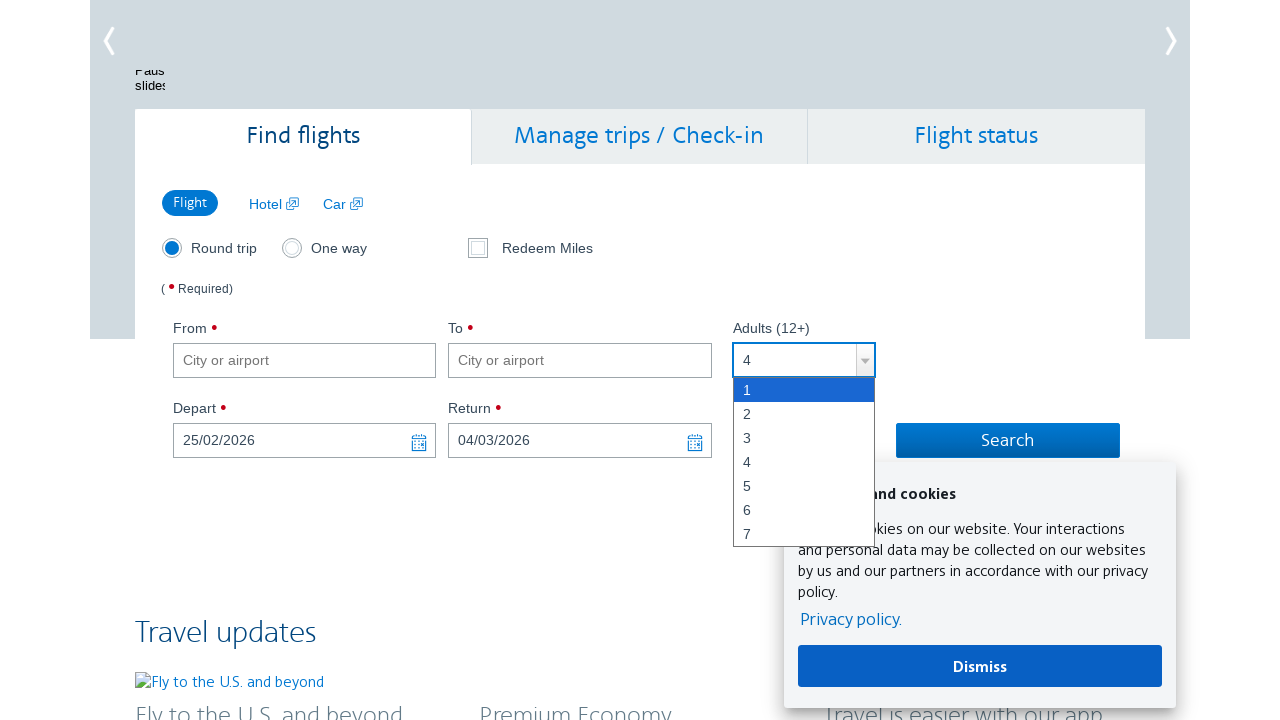

Clicked on children dropdown at (804, 439) on select[name='children']
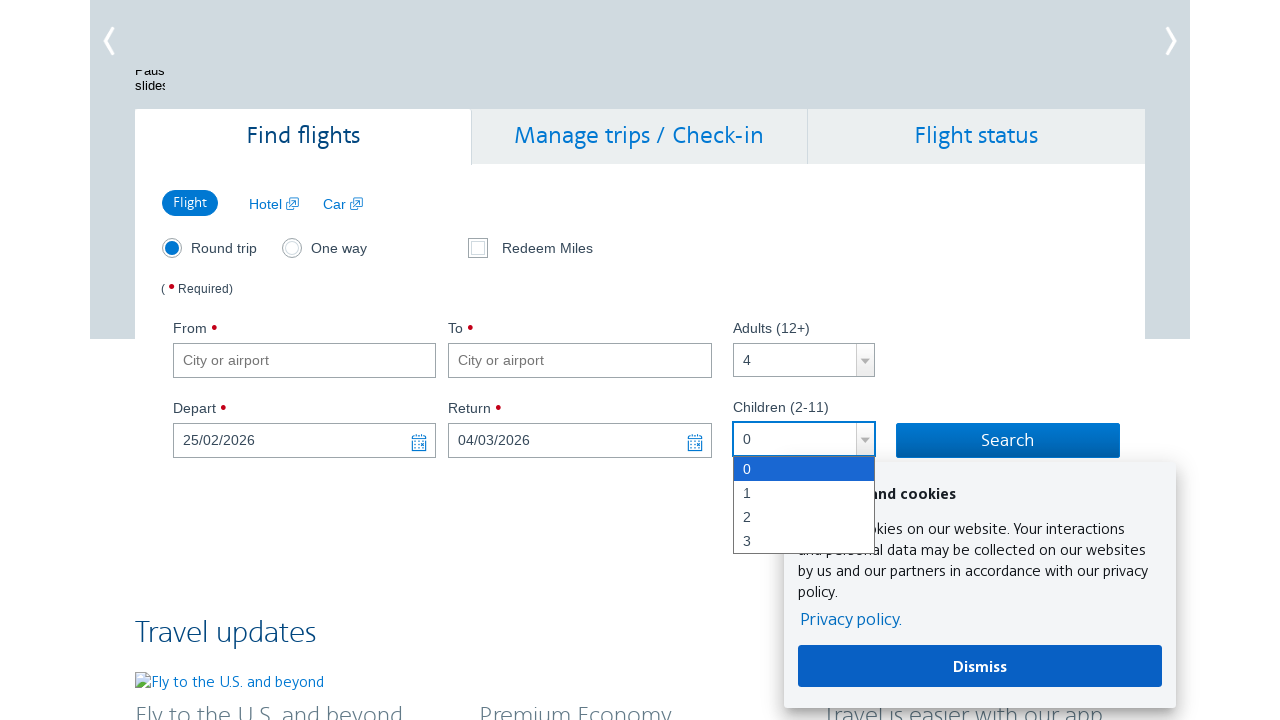

Selected 3 children from dropdown on select[name='children']
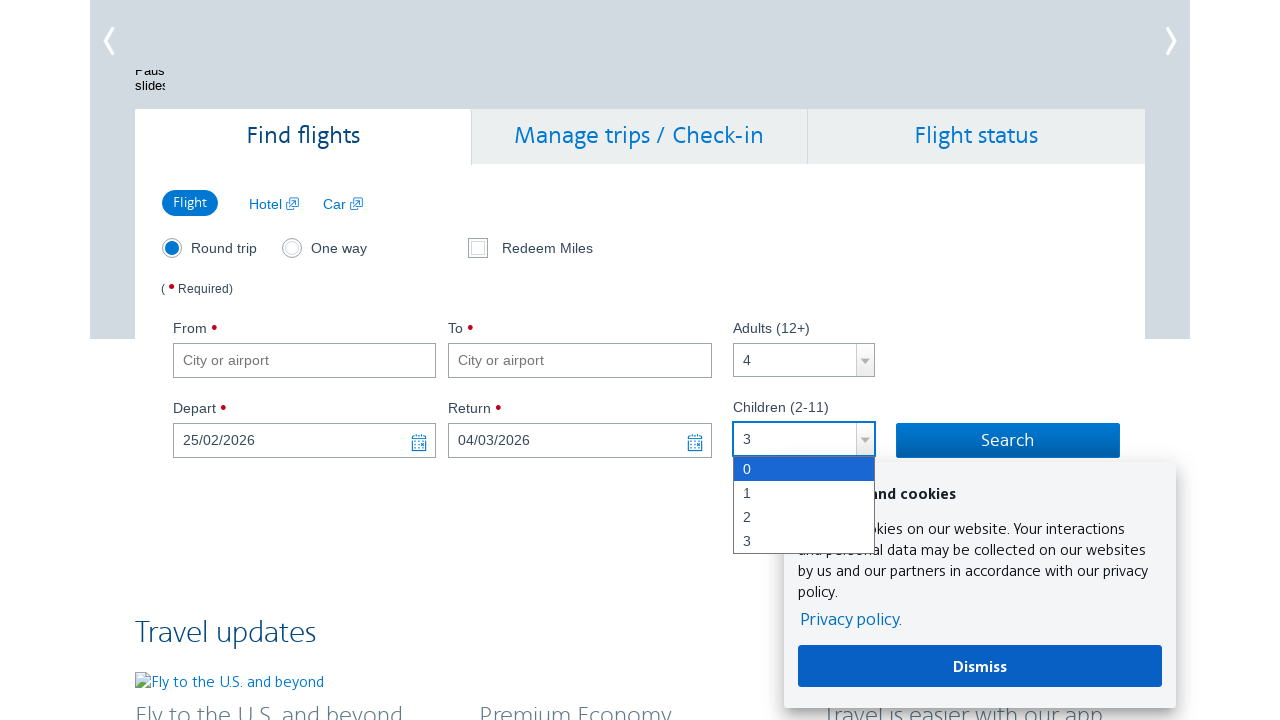

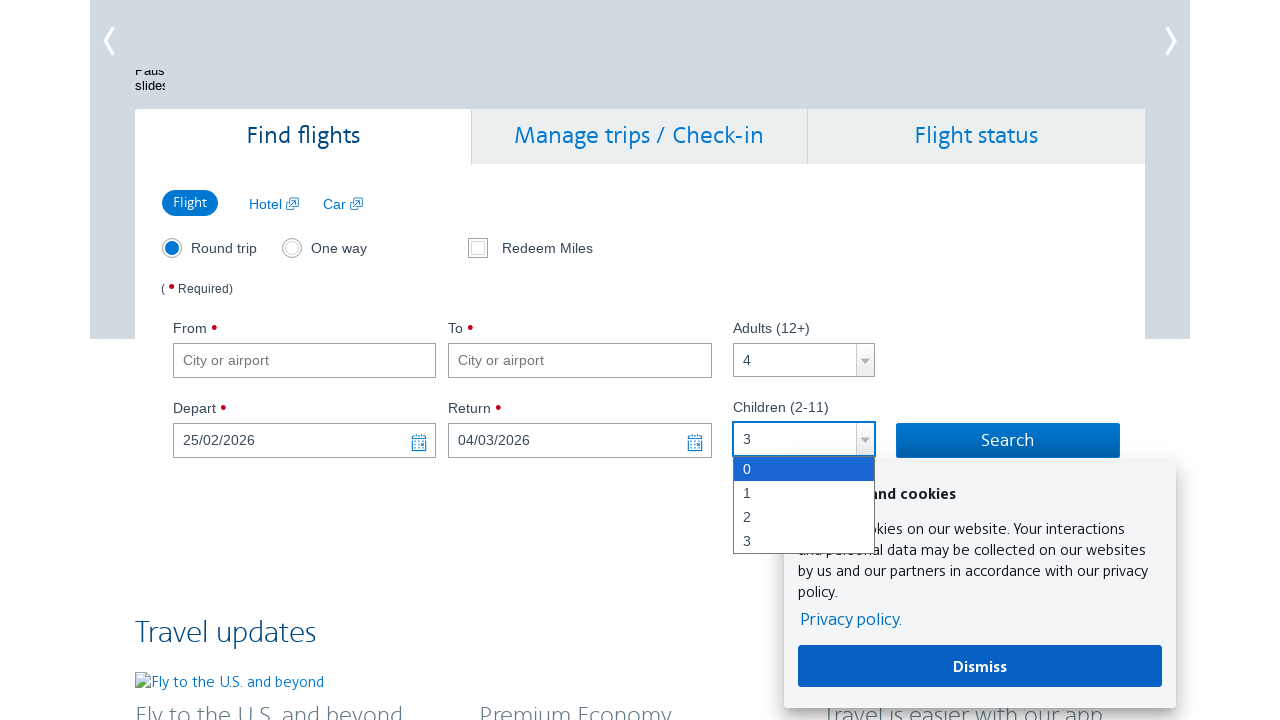